Tests deleting a record by clicking the delete icon

Starting URL: https://demoqa.com/elements

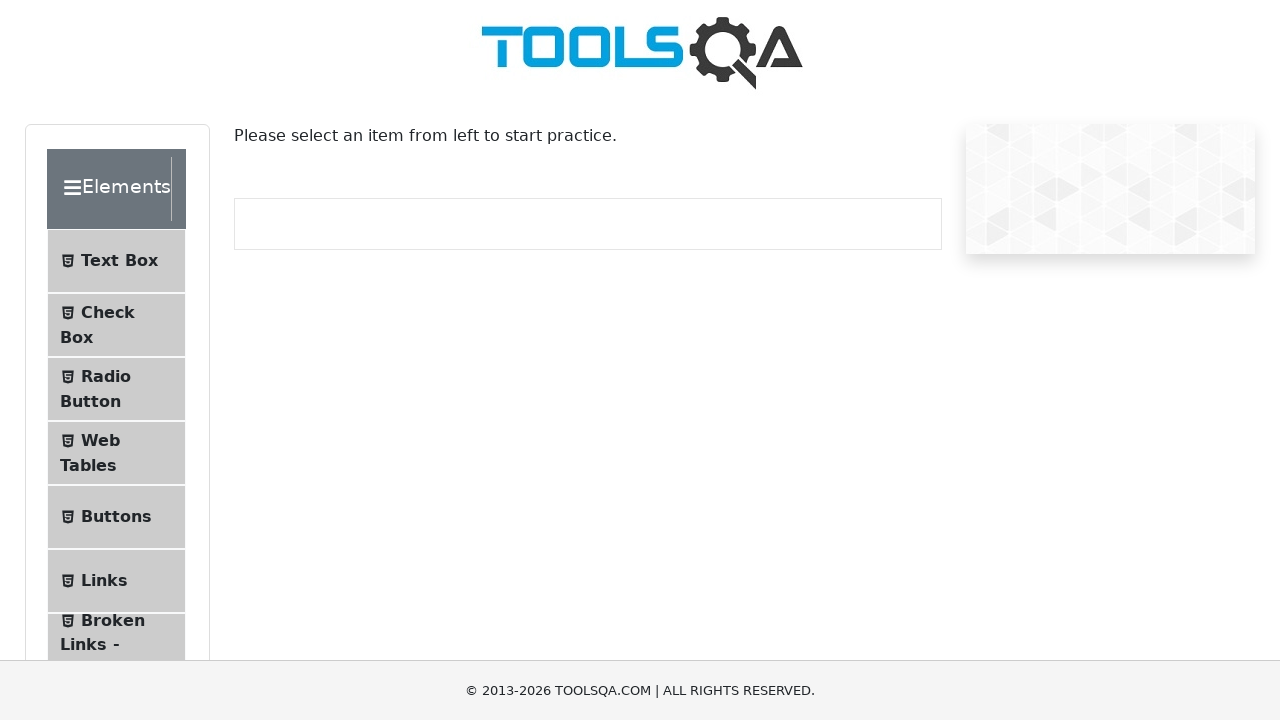

Clicked on Web Tables menu item at (116, 453) on #item-3
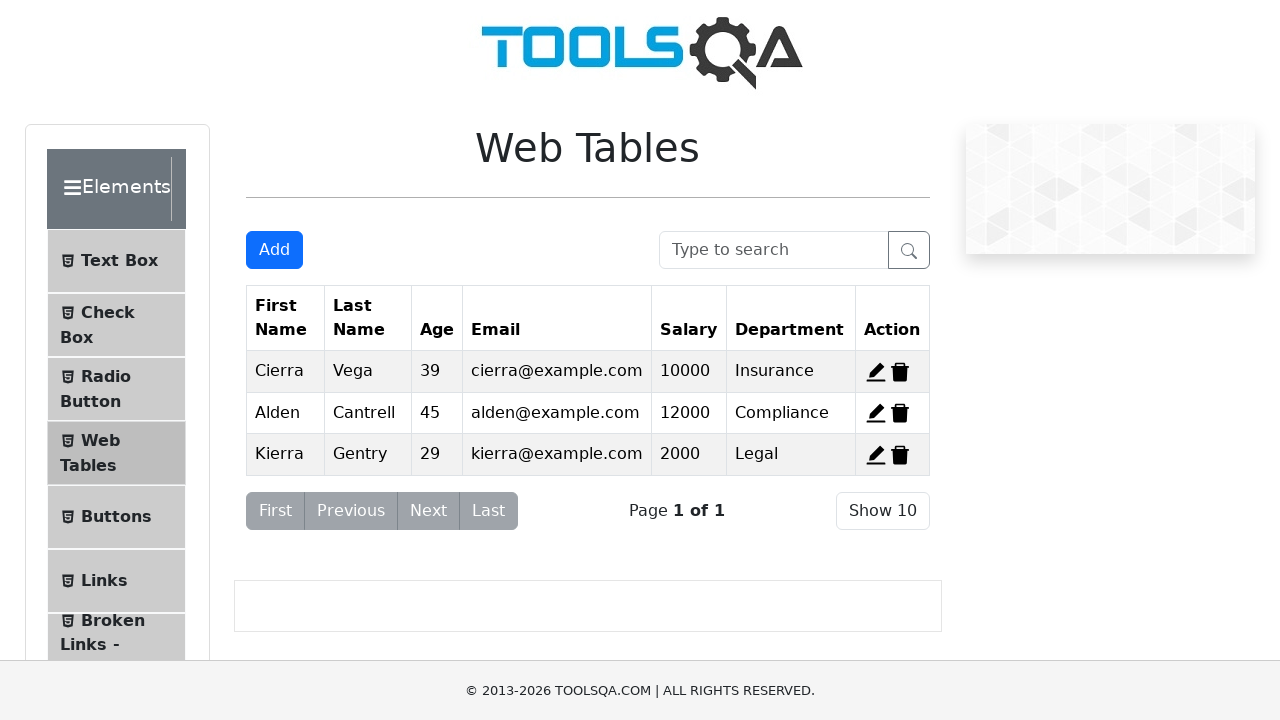

Clicked delete icon for first record at (900, 372) on #delete-record-1
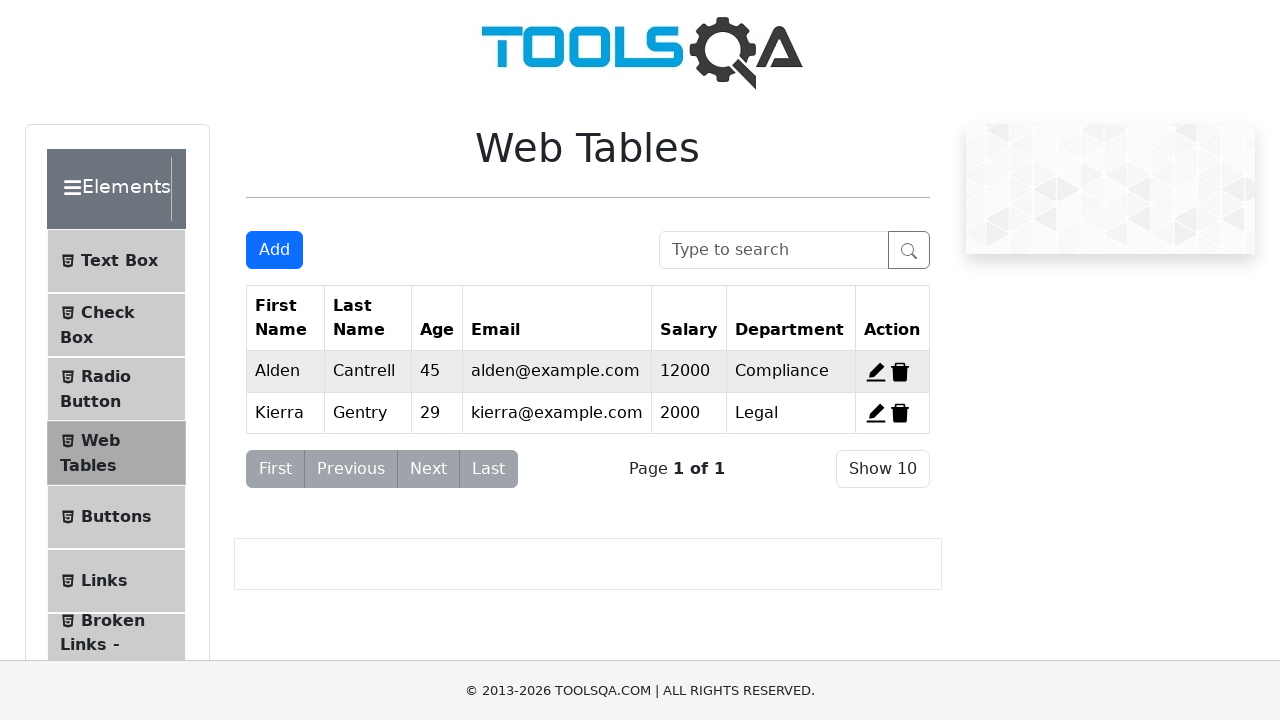

Waited 500ms for record deletion to complete
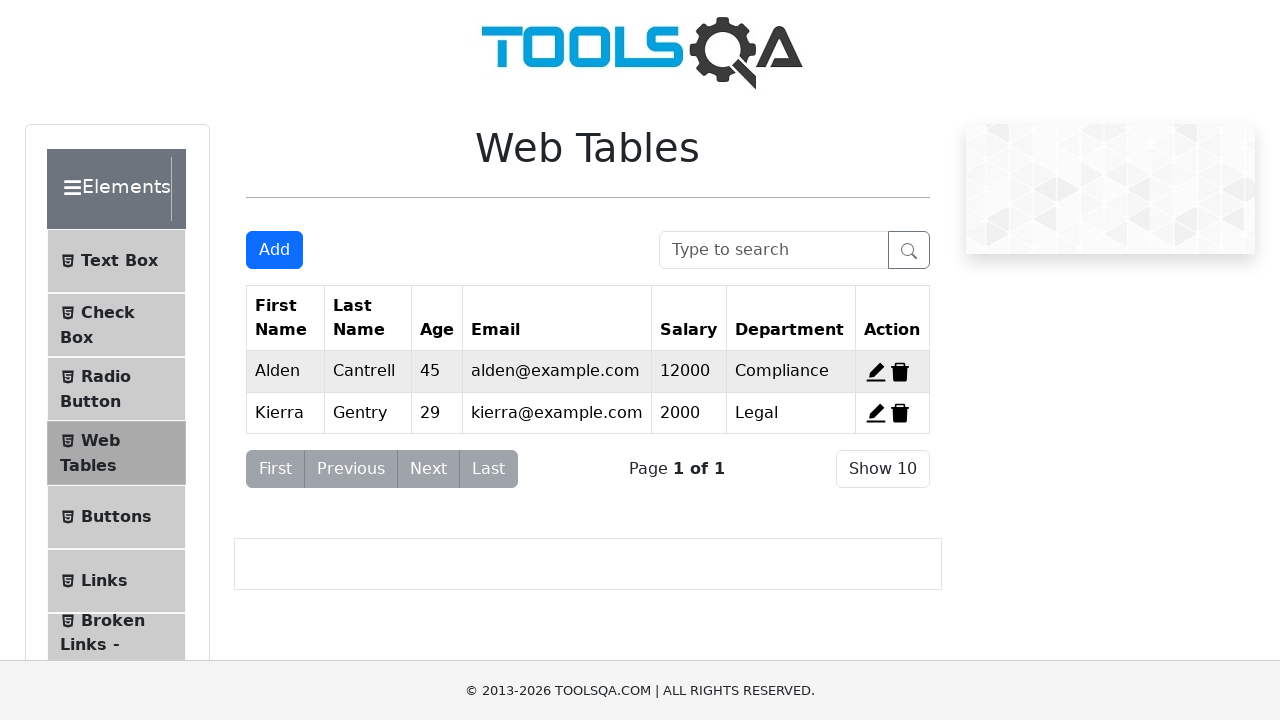

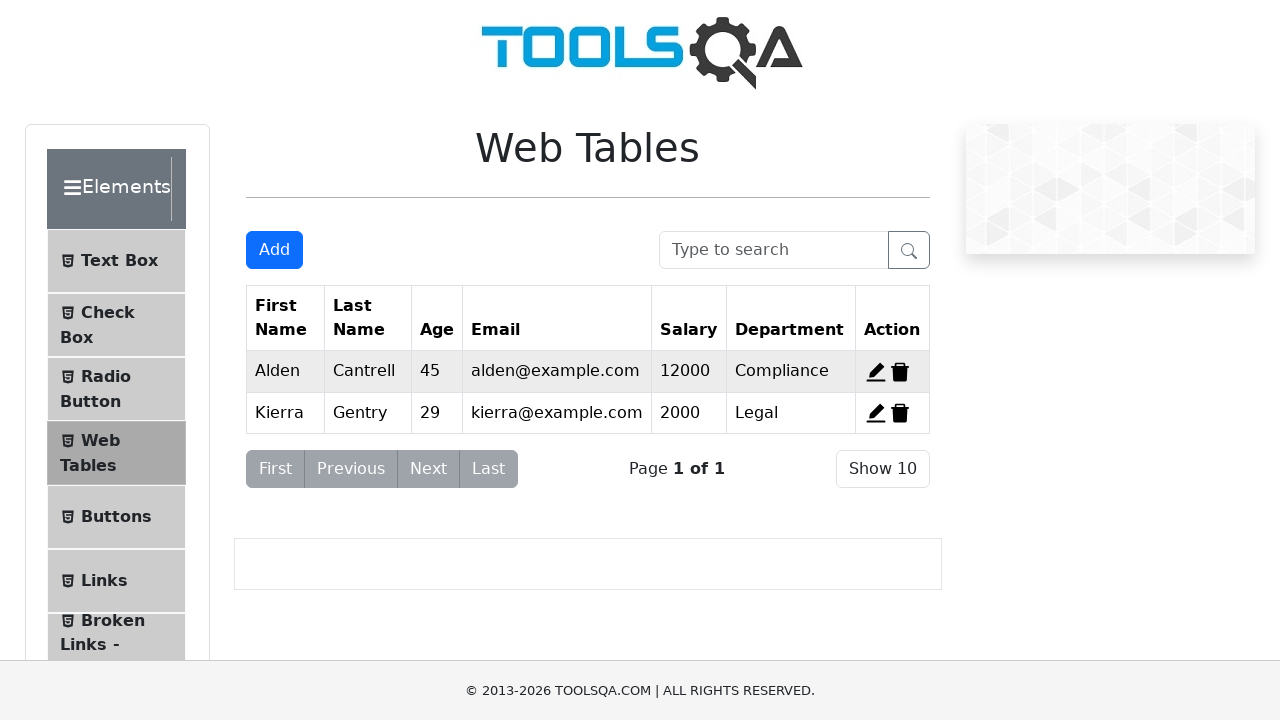